Tests opening multiple links in the footer section by clicking each link in a new tab and verifying the pages load

Starting URL: http://qaclickacademy.com/practice.php

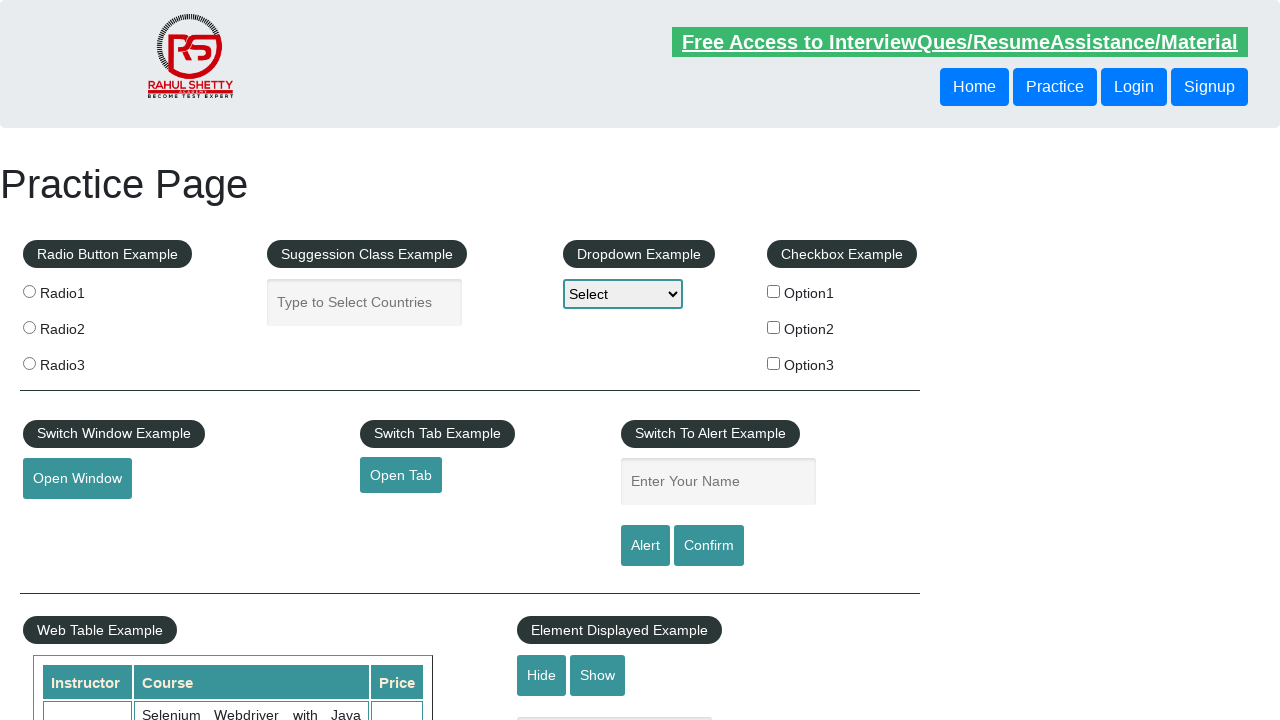

Counted all links on page: 27 total
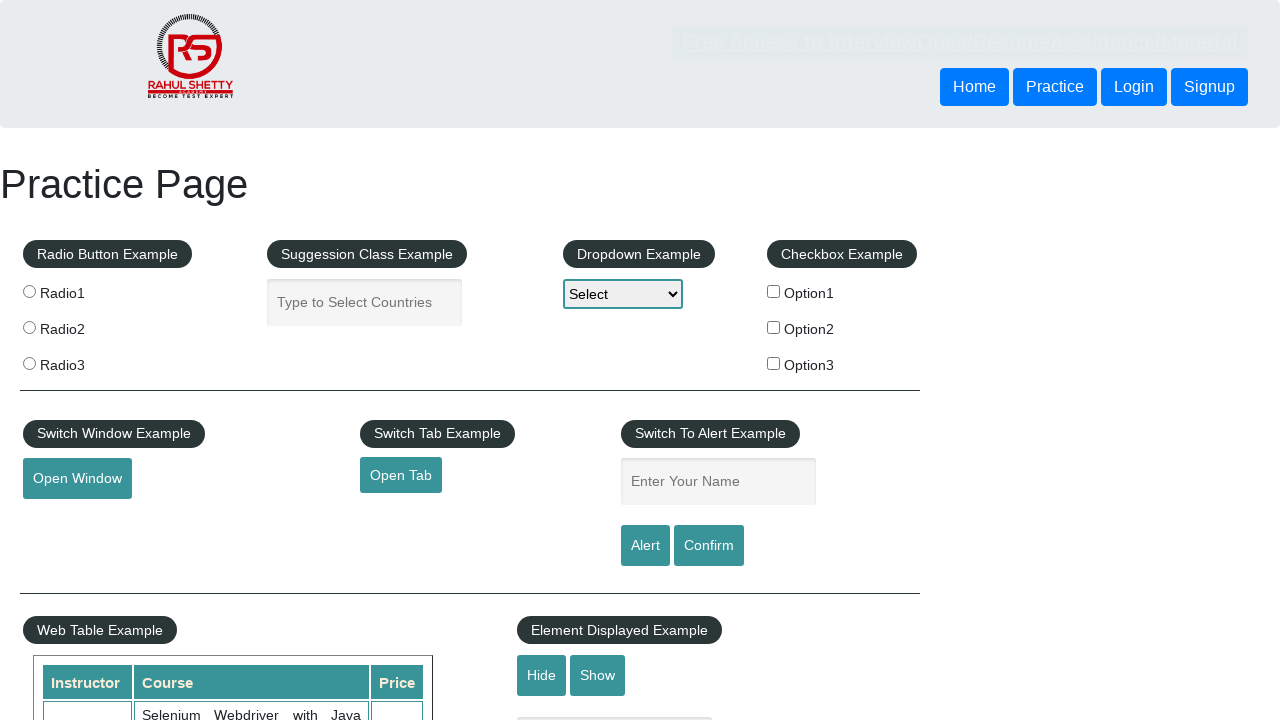

Located footer element with id #gf-BIG
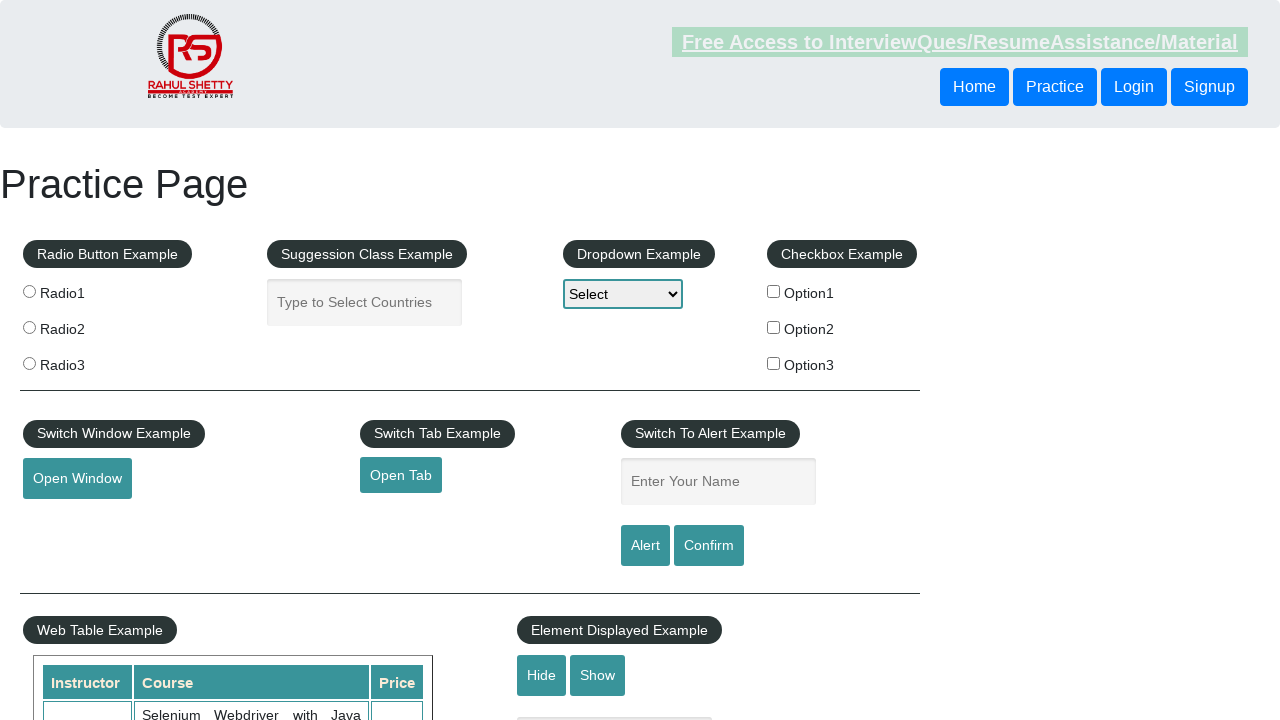

Counted links in footer: 20 total
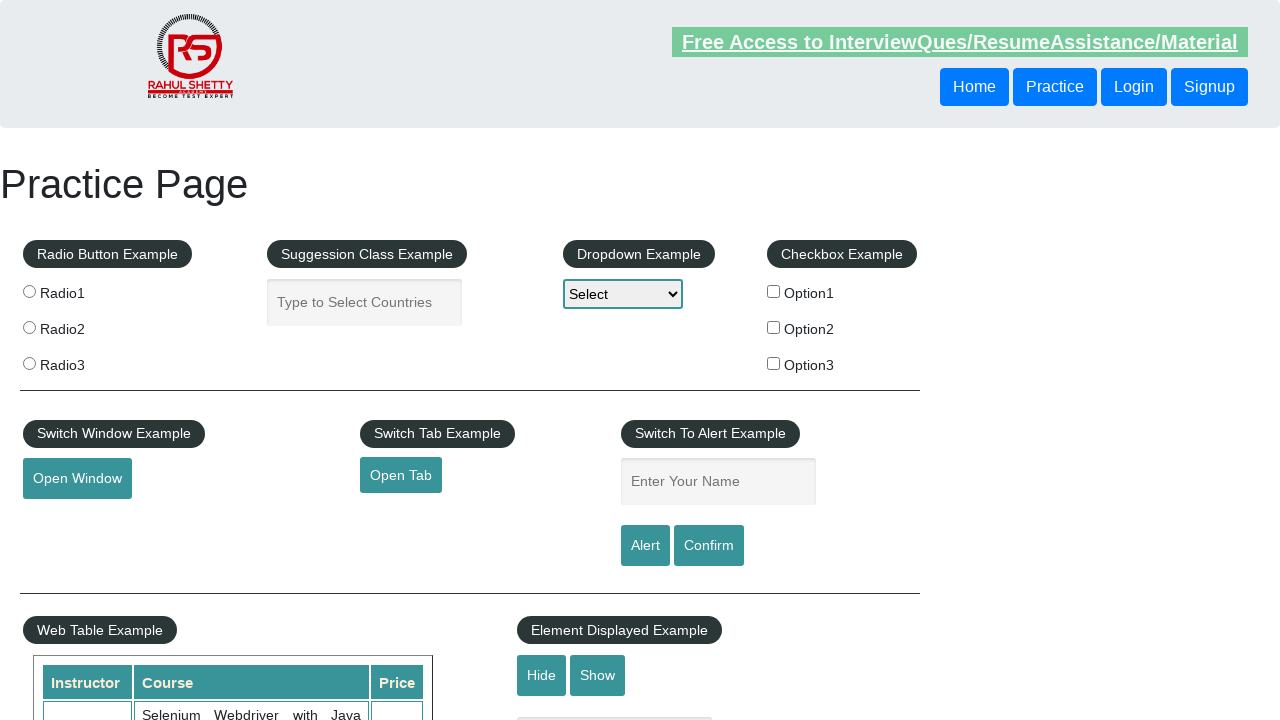

Located first column in footer table
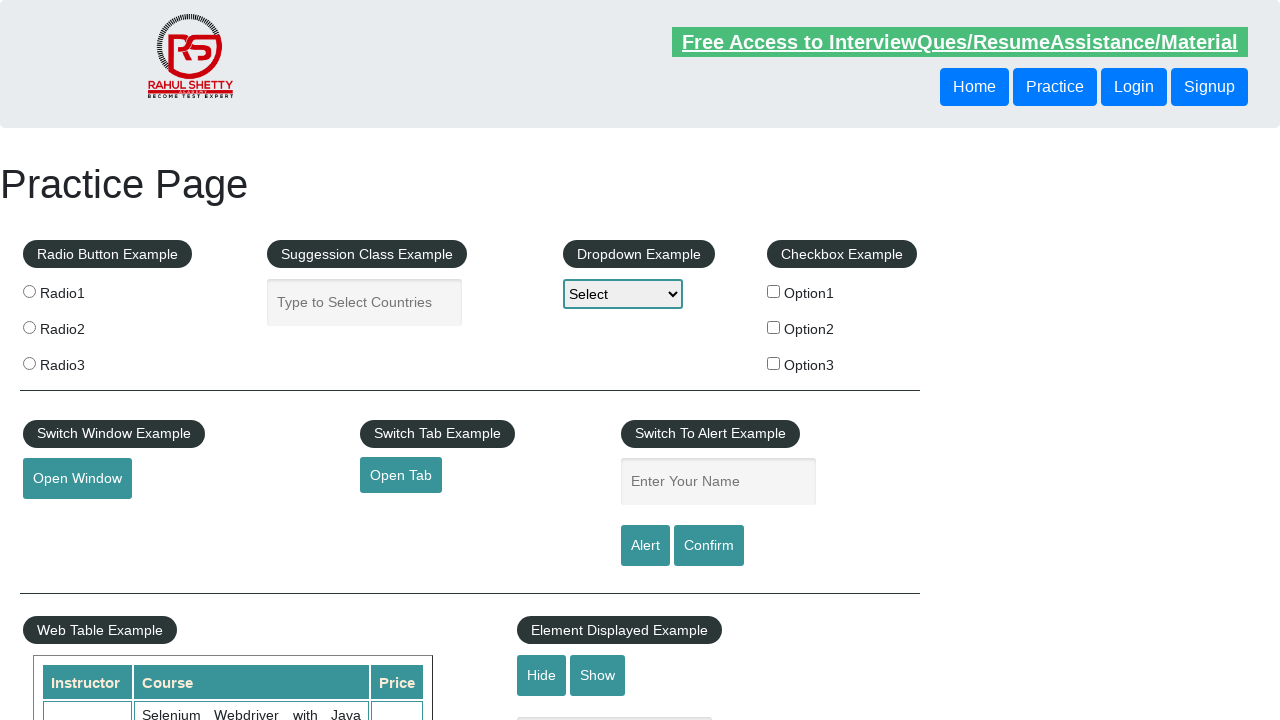

Counted links in first column: 5 total
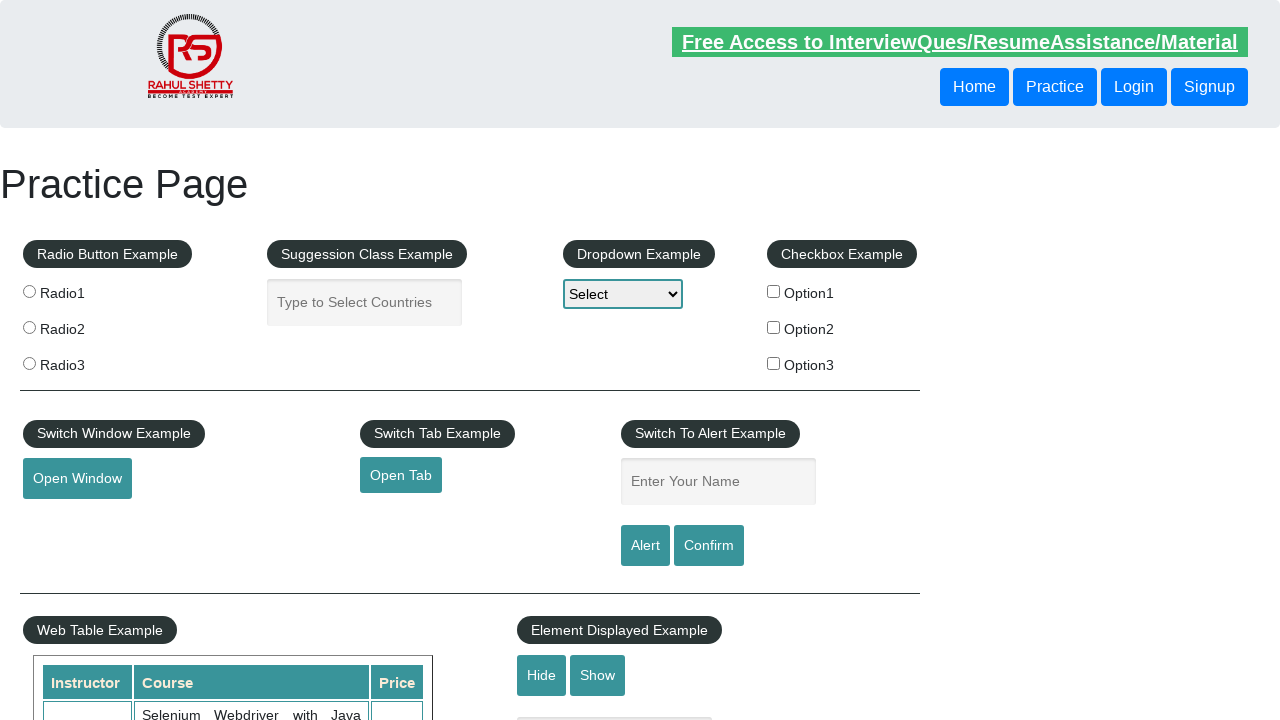

Selected footer link #1 for opening in new tab
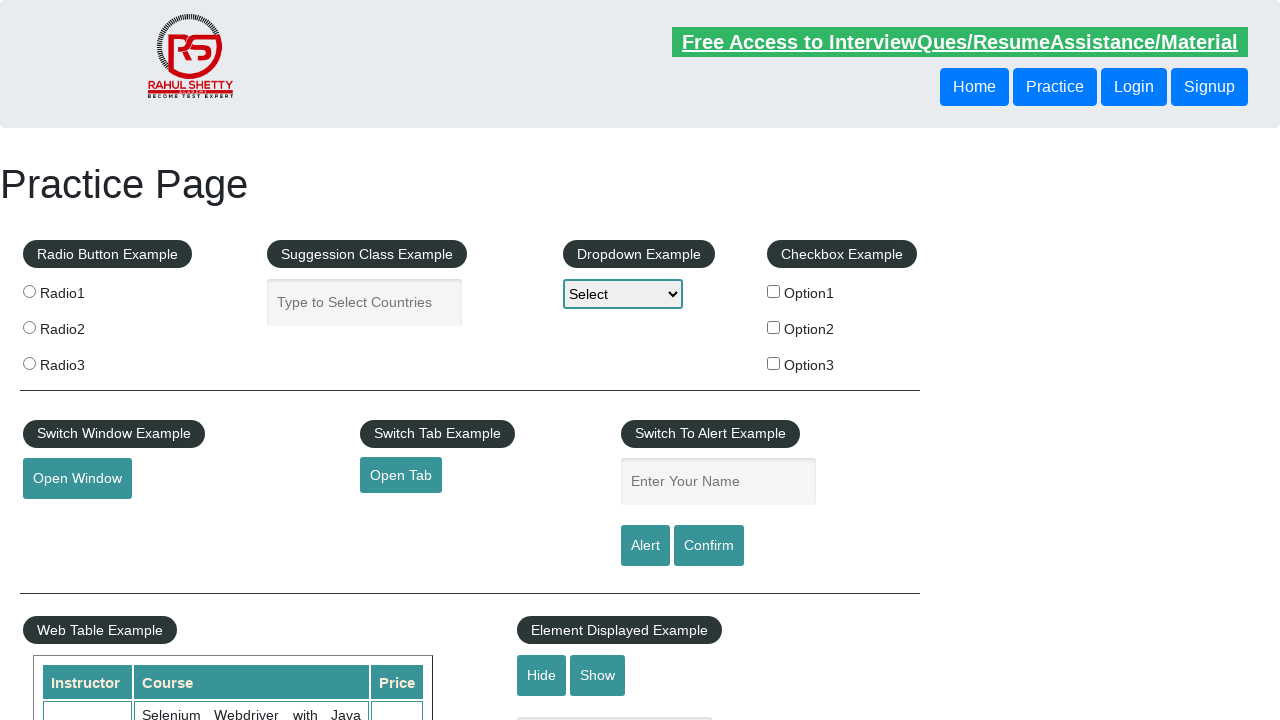

Clicked footer link #1 with Ctrl modifier to open in new tab at (68, 520) on #gf-BIG >> xpath=//table/tbody/tr/td[1]/ul >> a >> nth=1
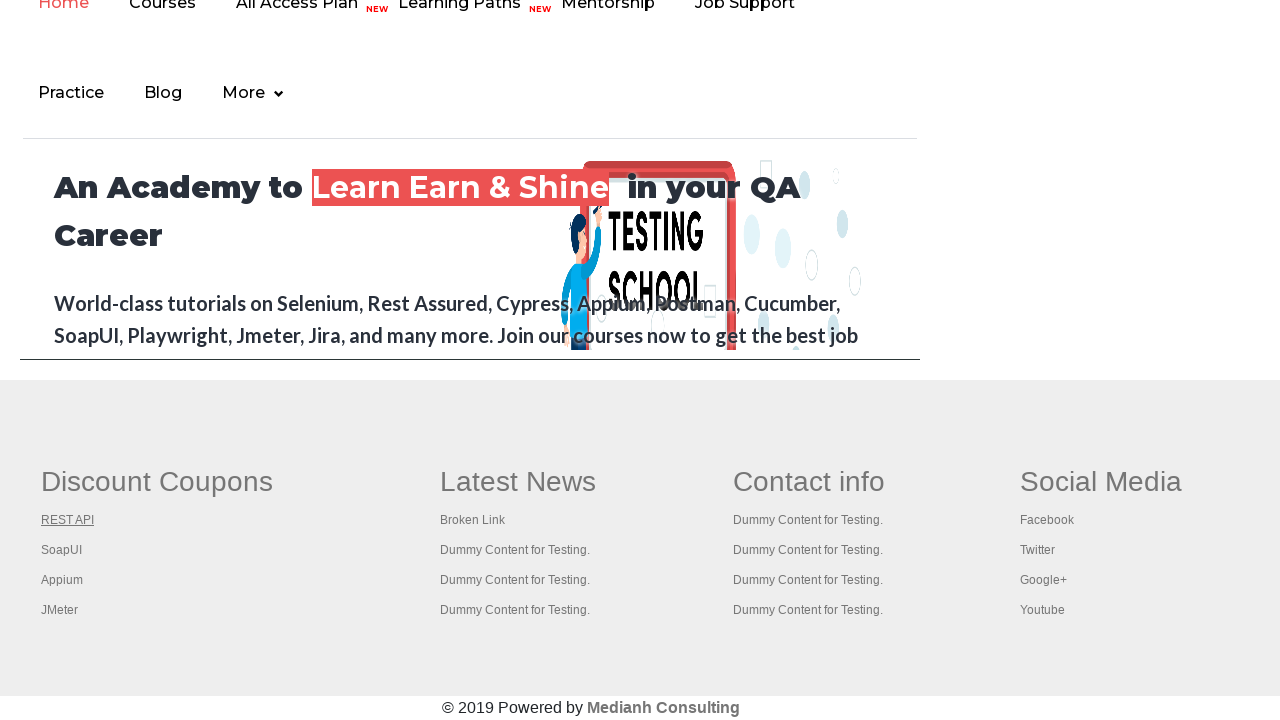

Waited 1000ms for new tab to open
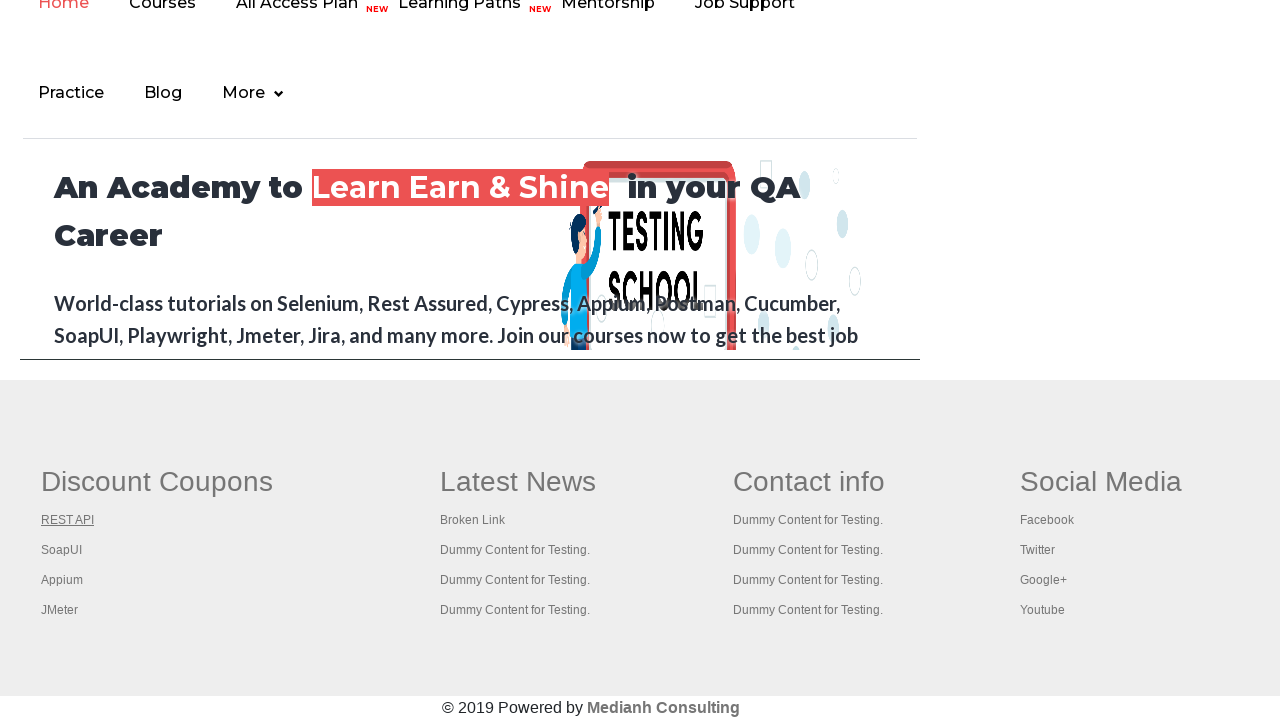

Selected footer link #2 for opening in new tab
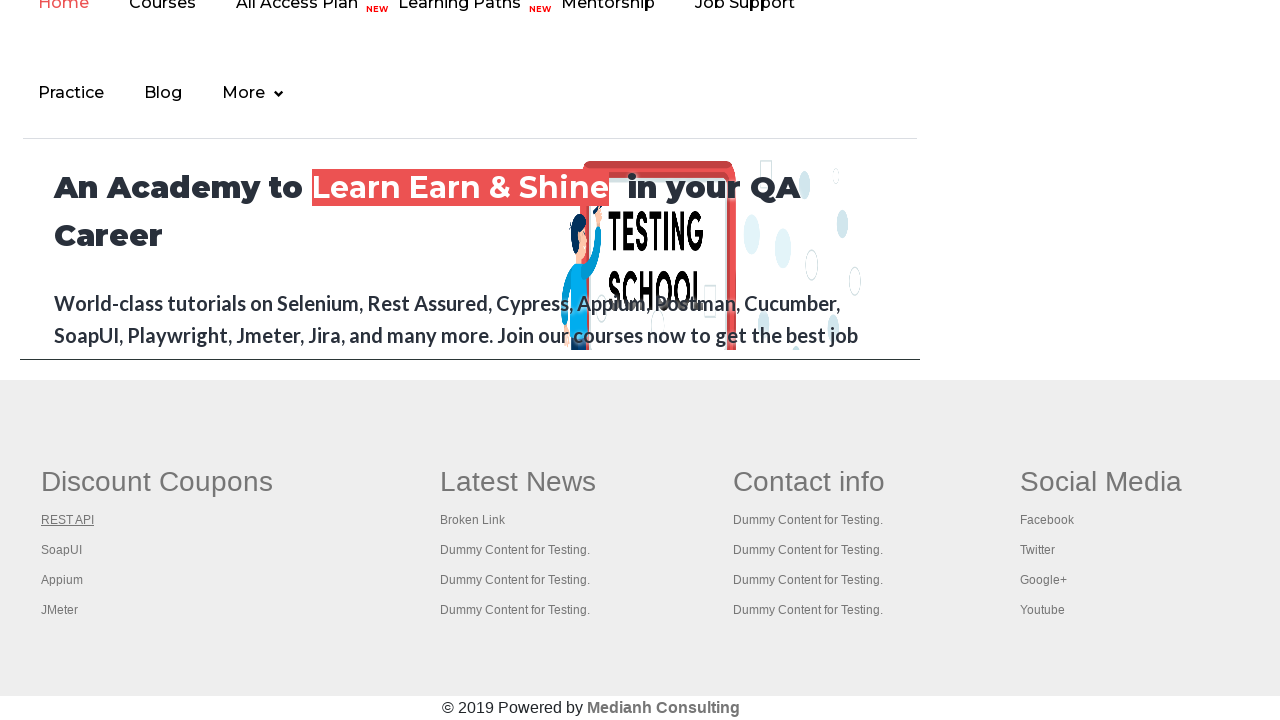

Clicked footer link #2 with Ctrl modifier to open in new tab at (62, 550) on #gf-BIG >> xpath=//table/tbody/tr/td[1]/ul >> a >> nth=2
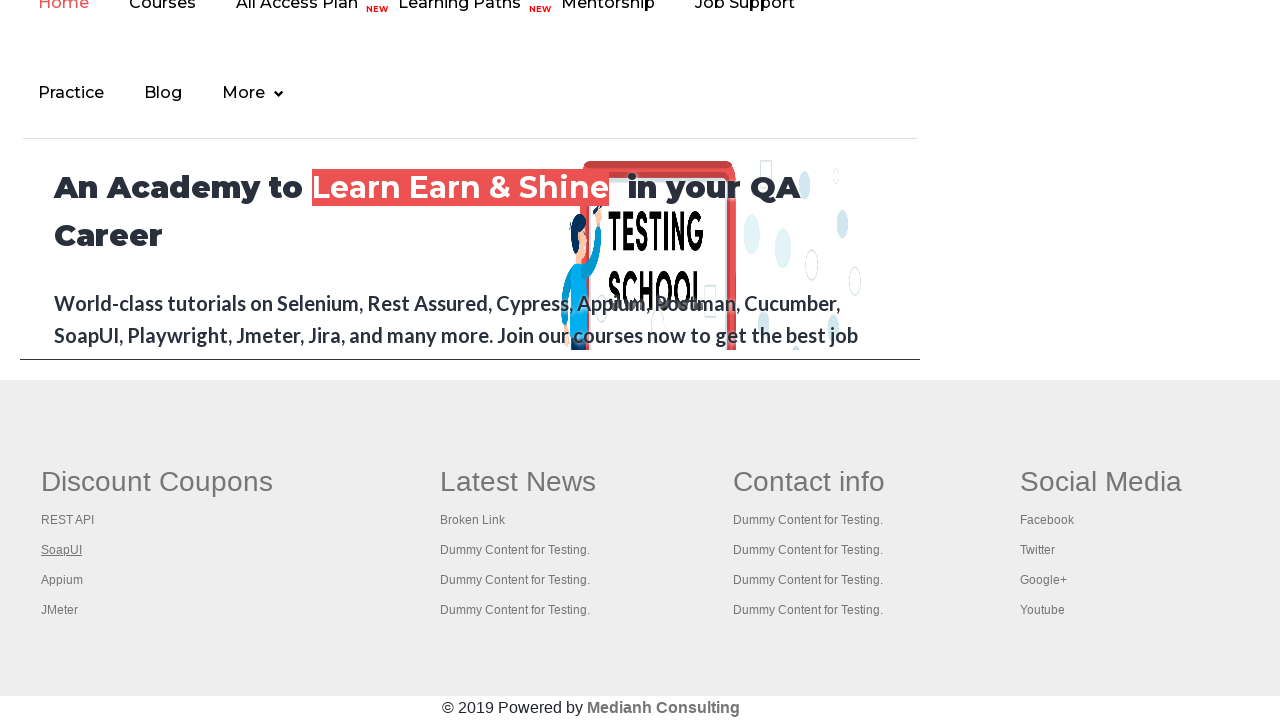

Waited 1000ms for new tab to open
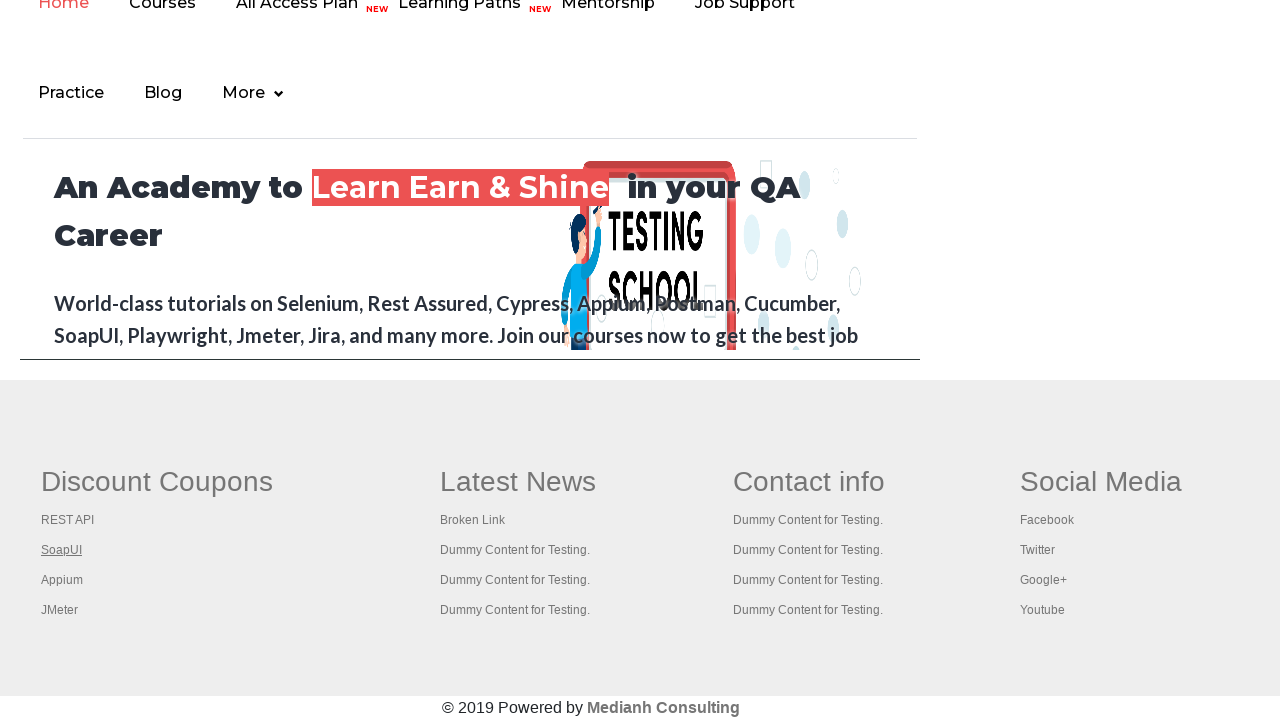

Selected footer link #3 for opening in new tab
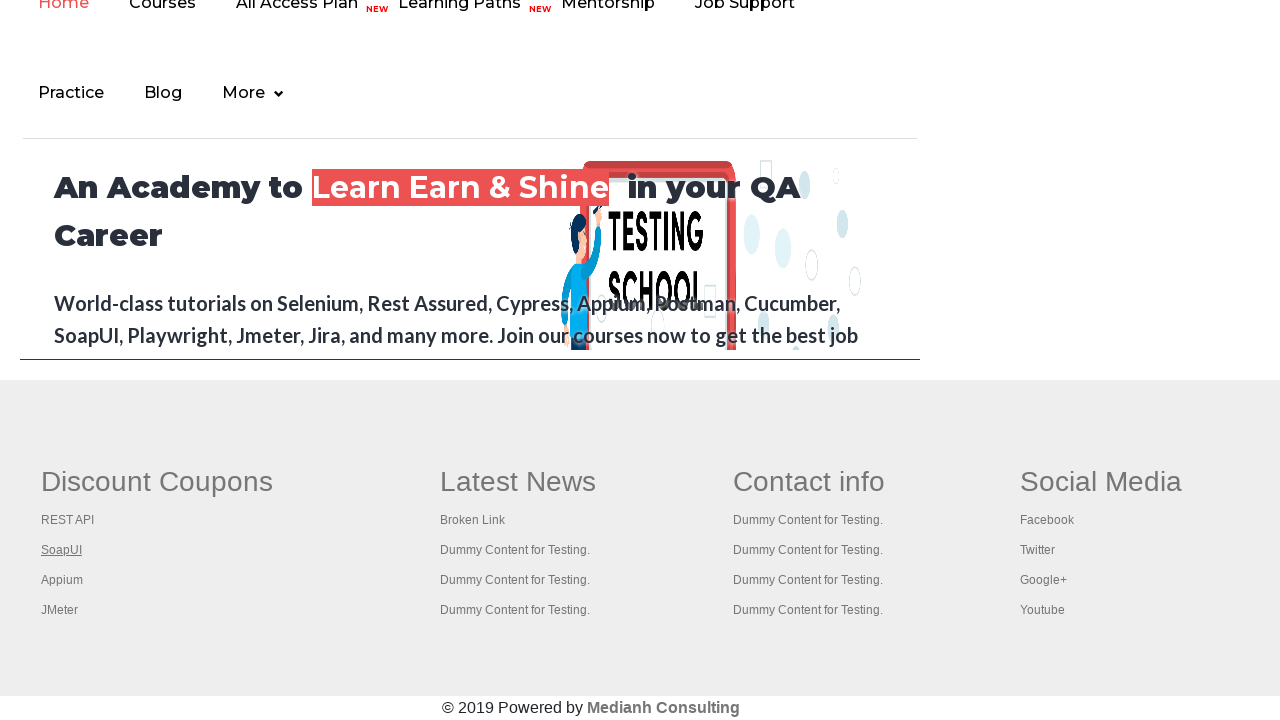

Clicked footer link #3 with Ctrl modifier to open in new tab at (62, 580) on #gf-BIG >> xpath=//table/tbody/tr/td[1]/ul >> a >> nth=3
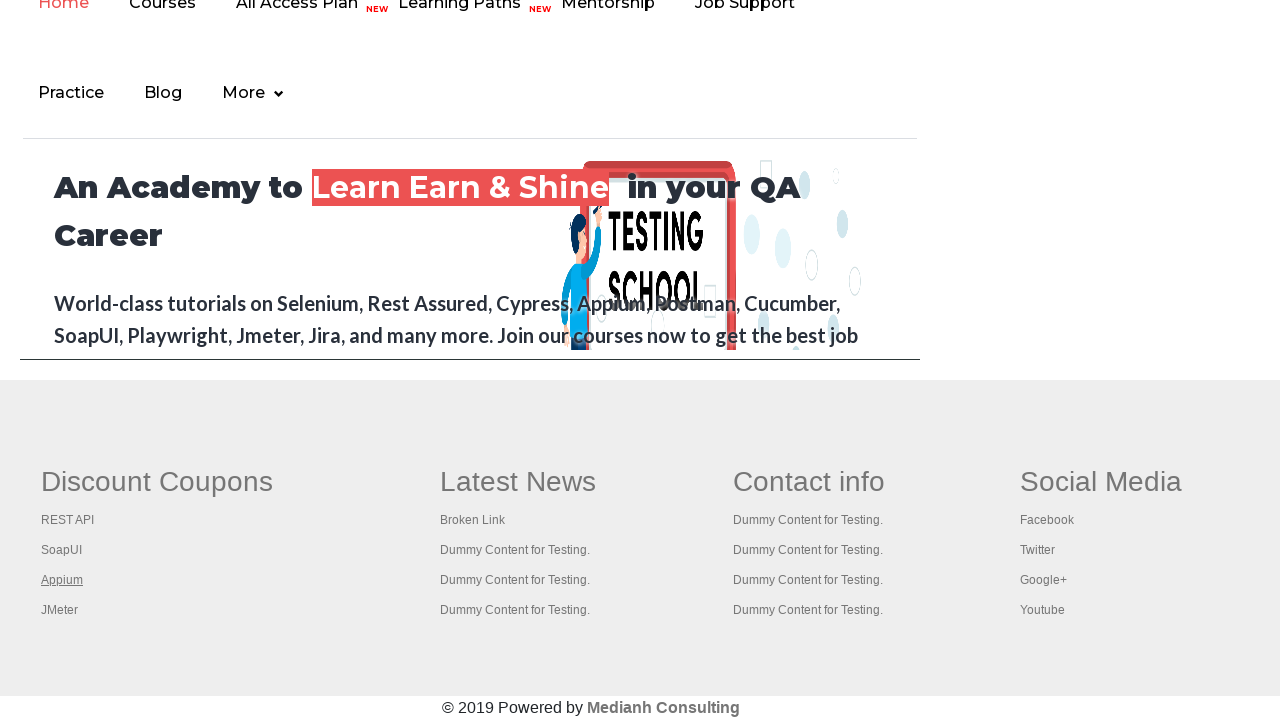

Waited 1000ms for new tab to open
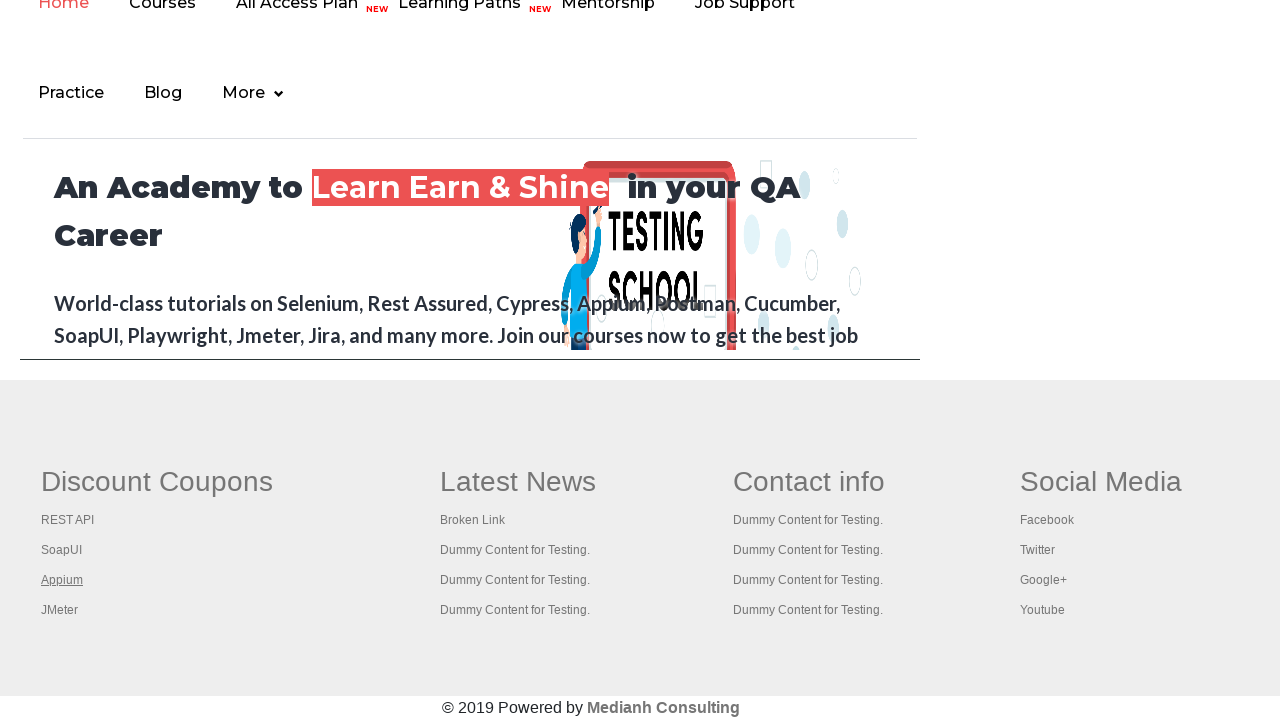

Selected footer link #4 for opening in new tab
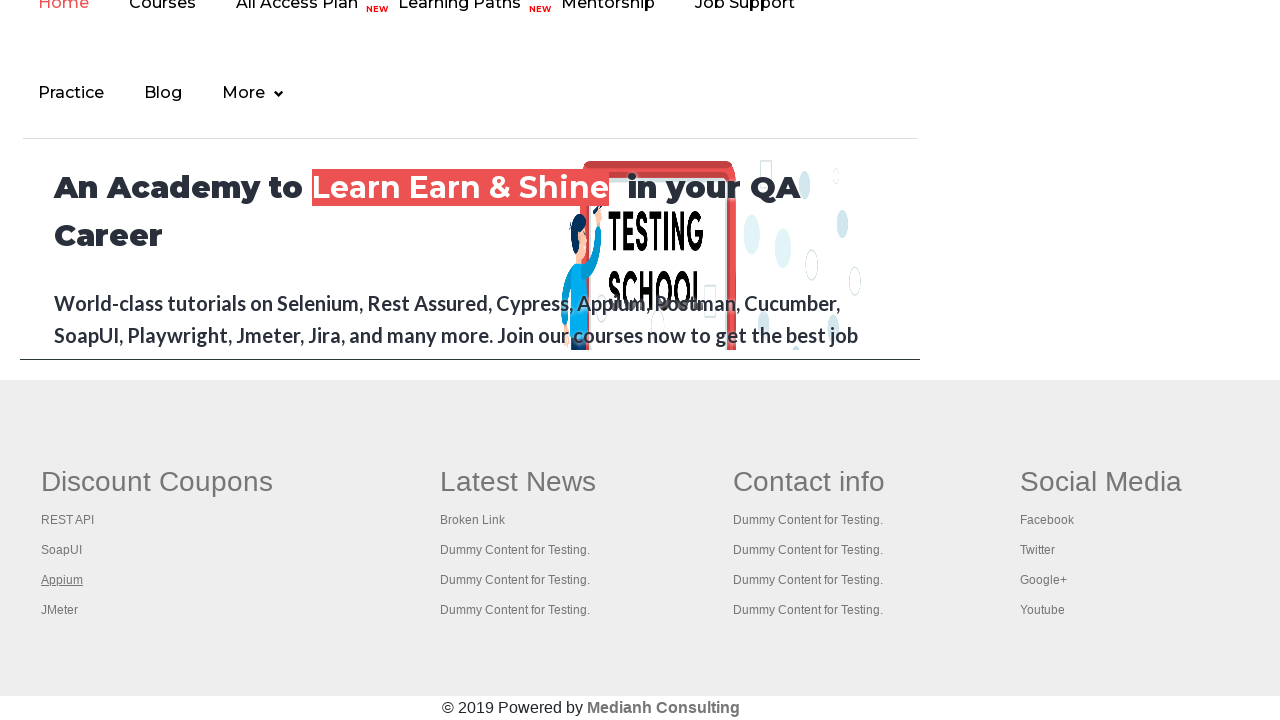

Clicked footer link #4 with Ctrl modifier to open in new tab at (60, 610) on #gf-BIG >> xpath=//table/tbody/tr/td[1]/ul >> a >> nth=4
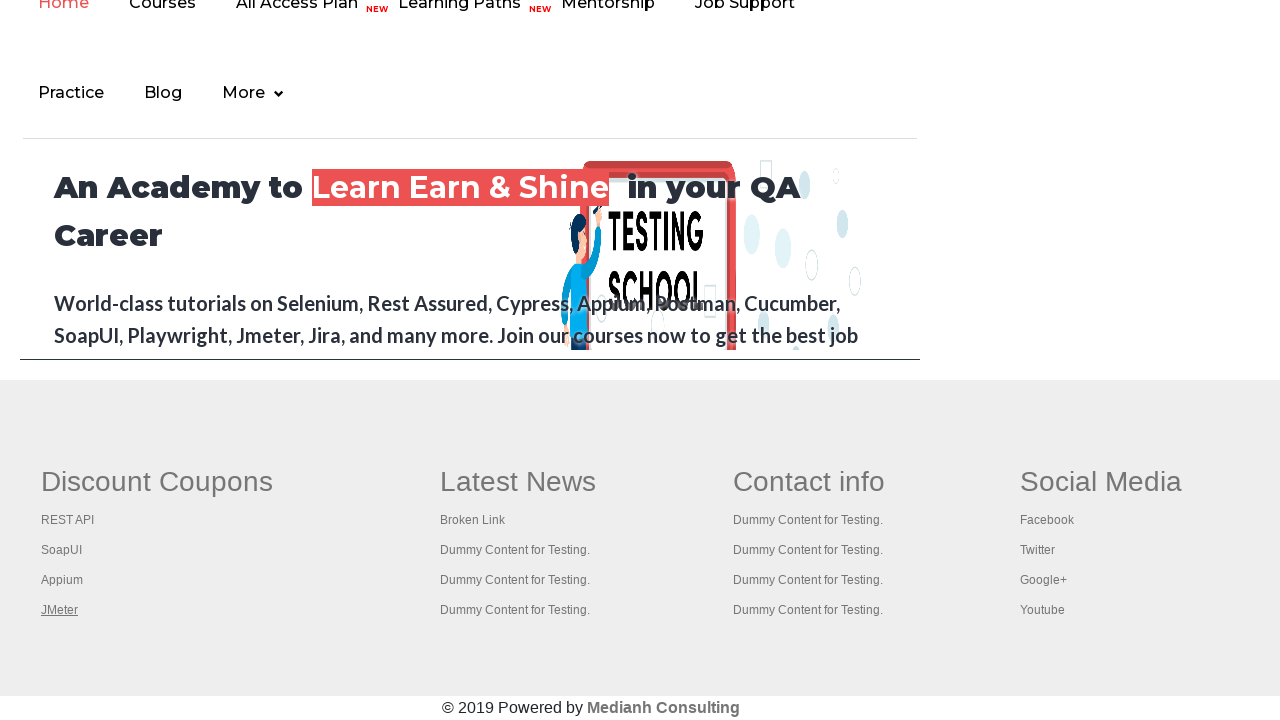

Waited 1000ms for new tab to open
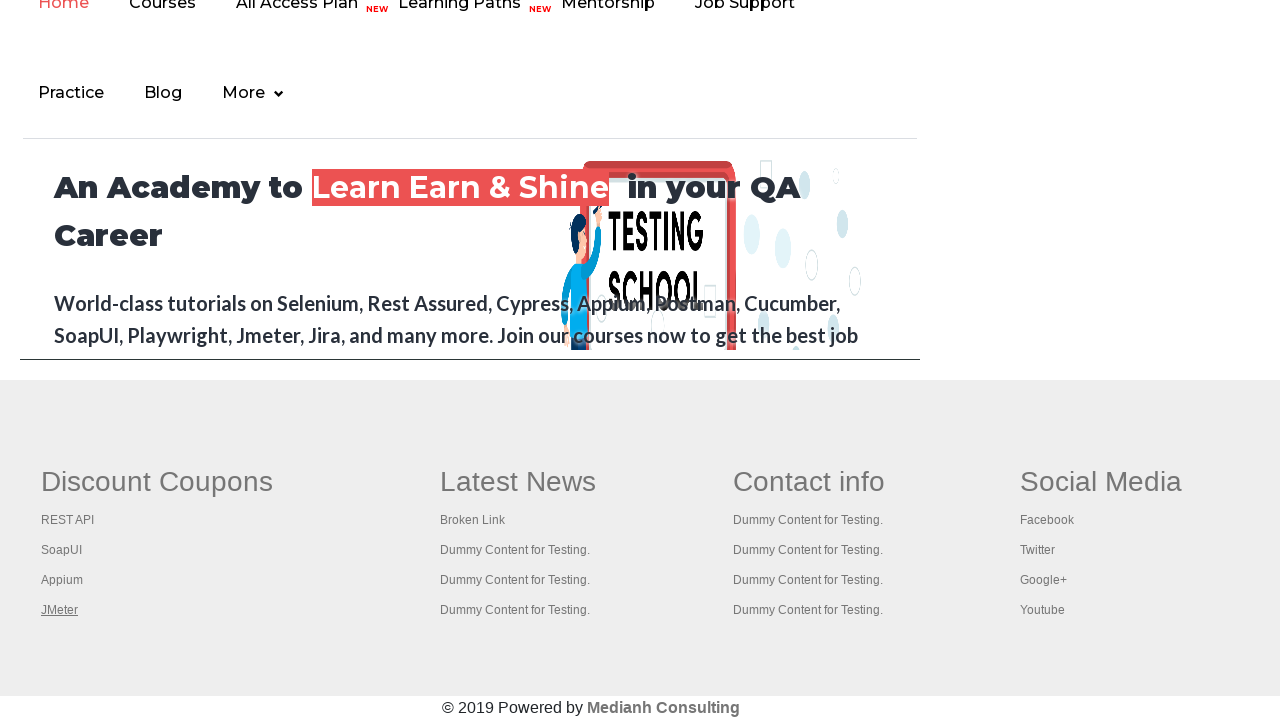

Retrieved all open pages/tabs: 5 total
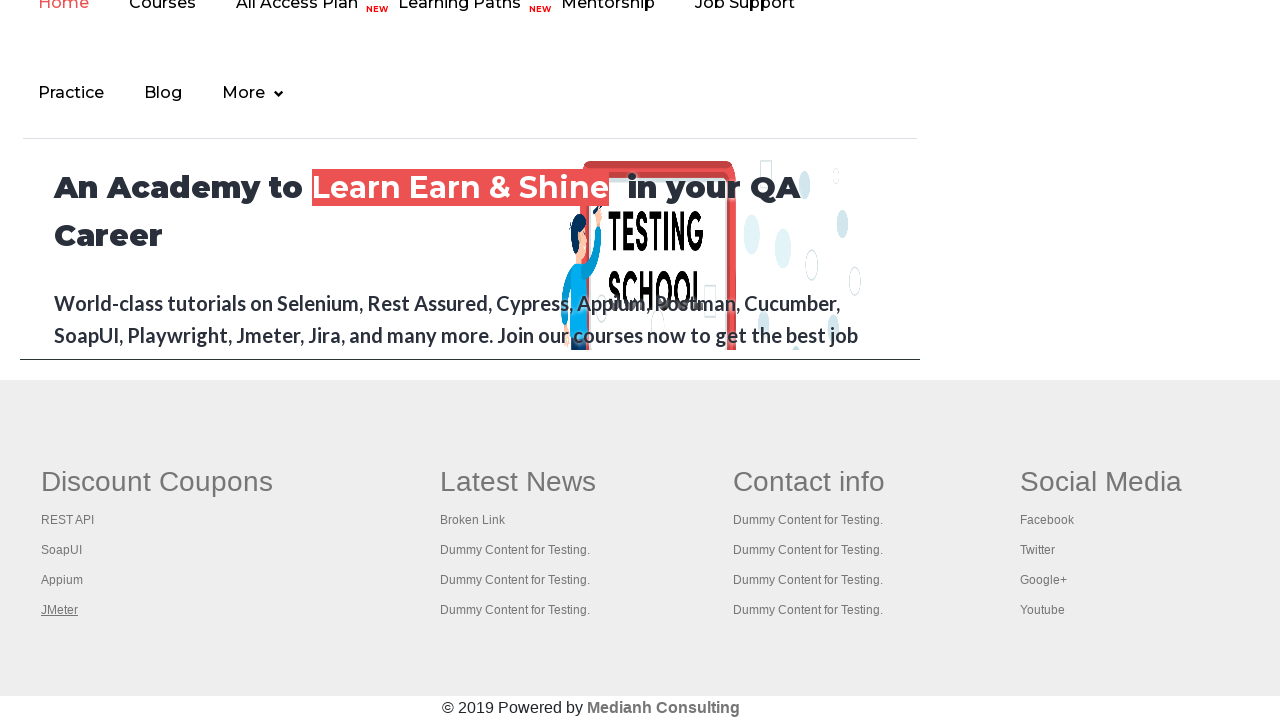

Brought page to front: 'Practice Page'
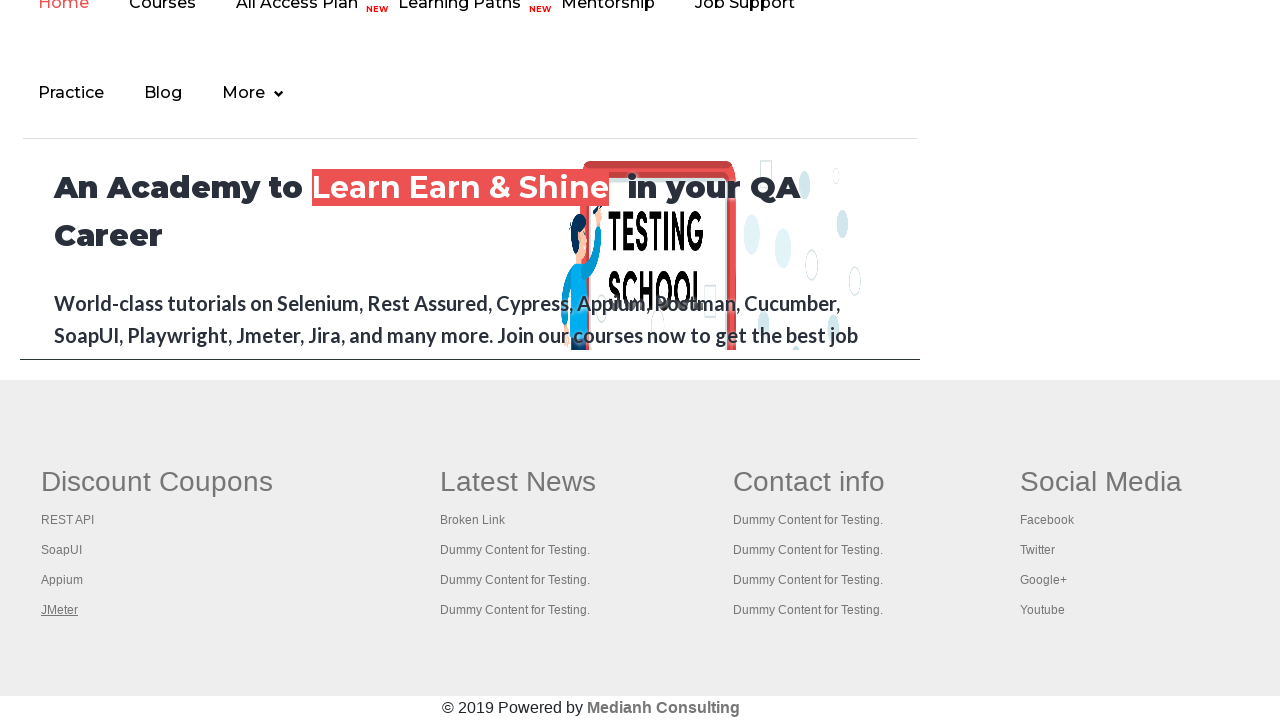

Brought page to front: 'REST API Tutorial'
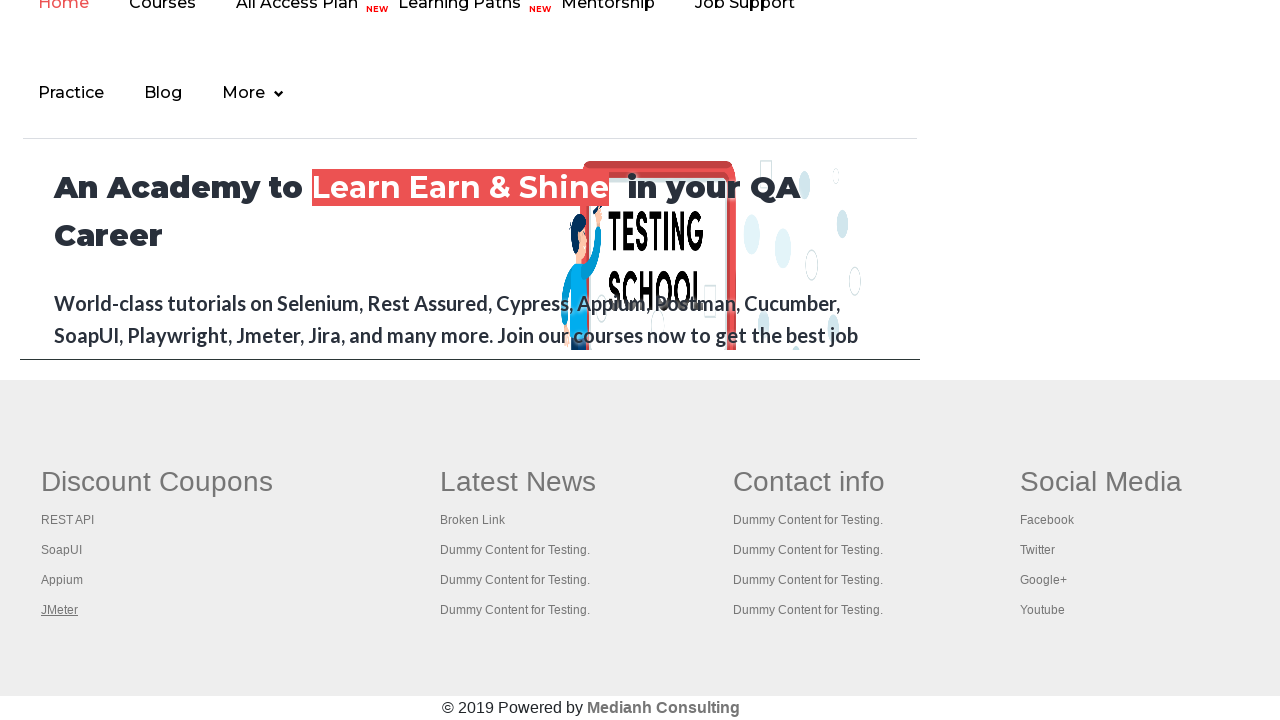

Brought page to front: 'The World’s Most Popular API Testing Tool | SoapUI'
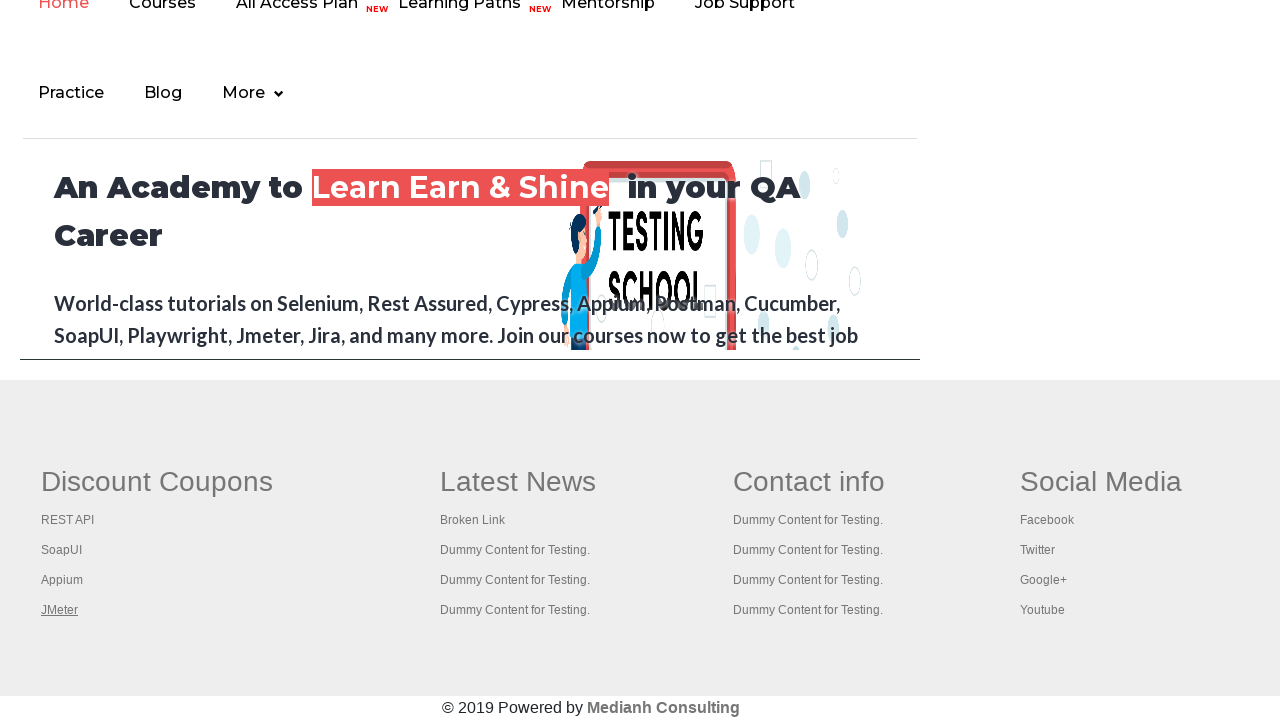

Brought page to front: 'Appium tutorial for Mobile Apps testing | RahulShetty Academy | Rahul'
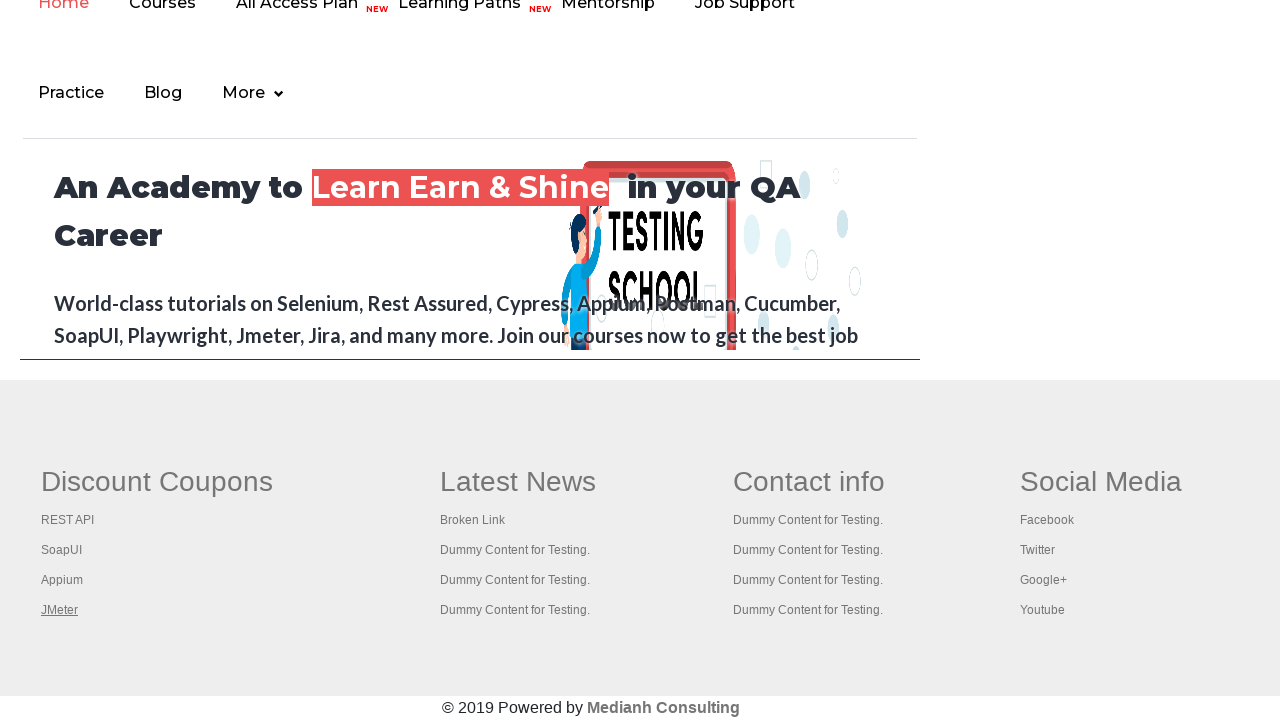

Brought page to front: 'Apache JMeter - Apache JMeter™'
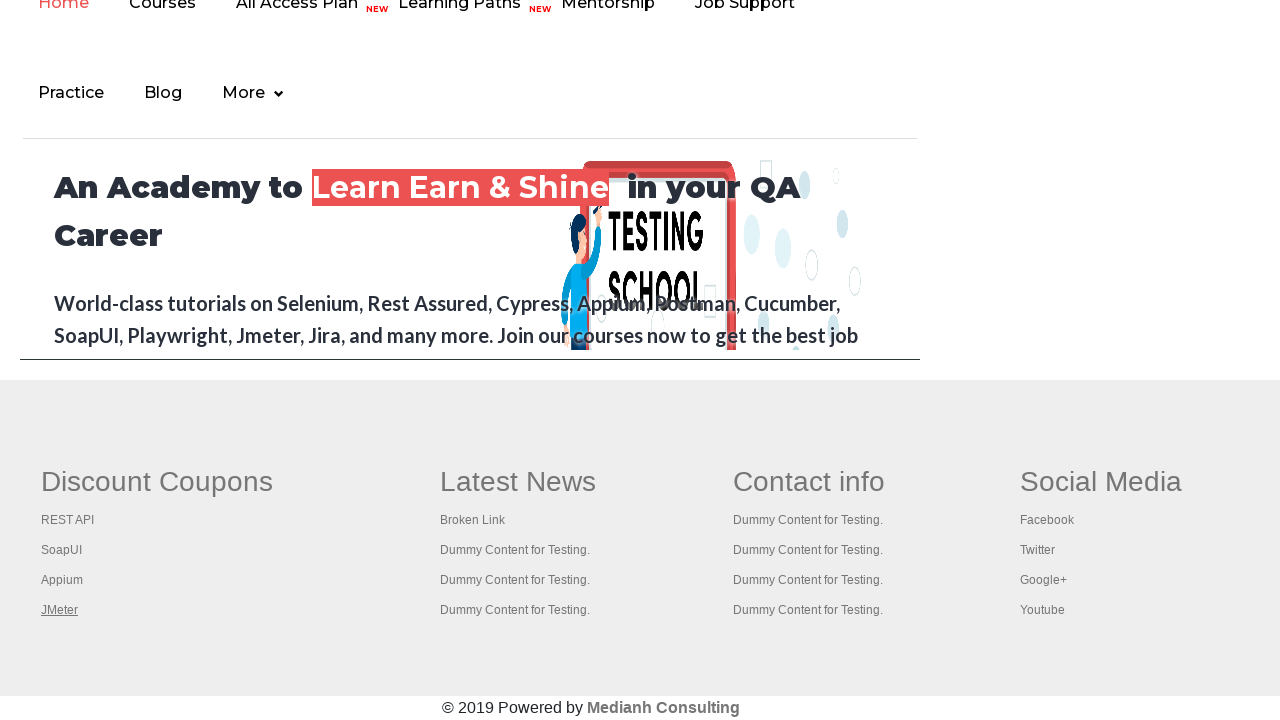

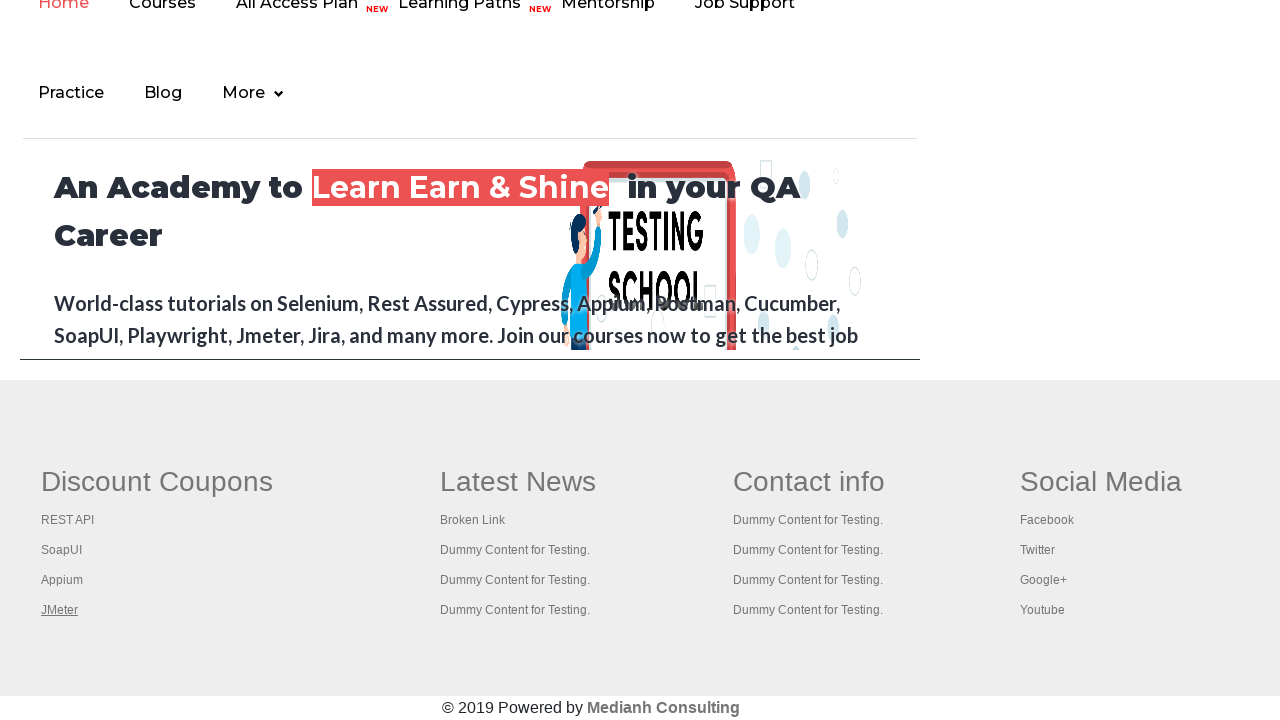